Navigates to a non-existent page to verify the 404 error page handles gracefully without showing internal server errors

Starting URL: https://updog-restore.vercel.app/this-page-does-not-exist

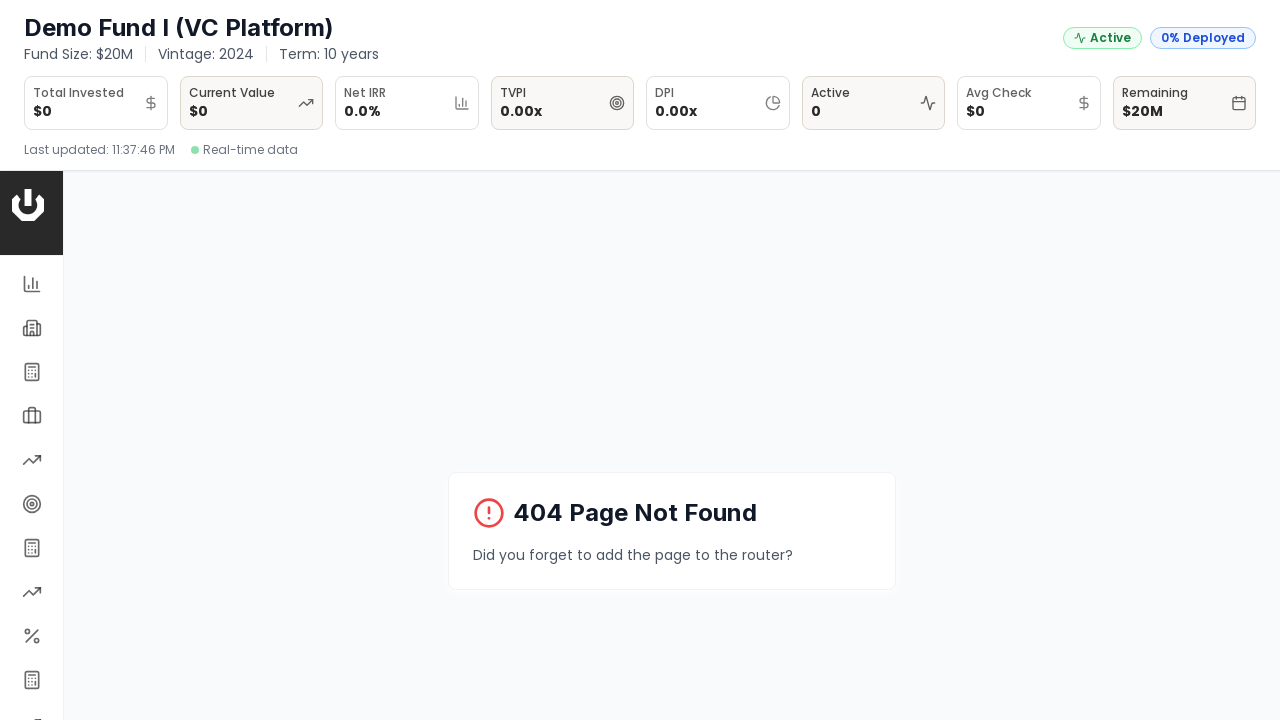

Navigated to non-existent page to trigger 404 error
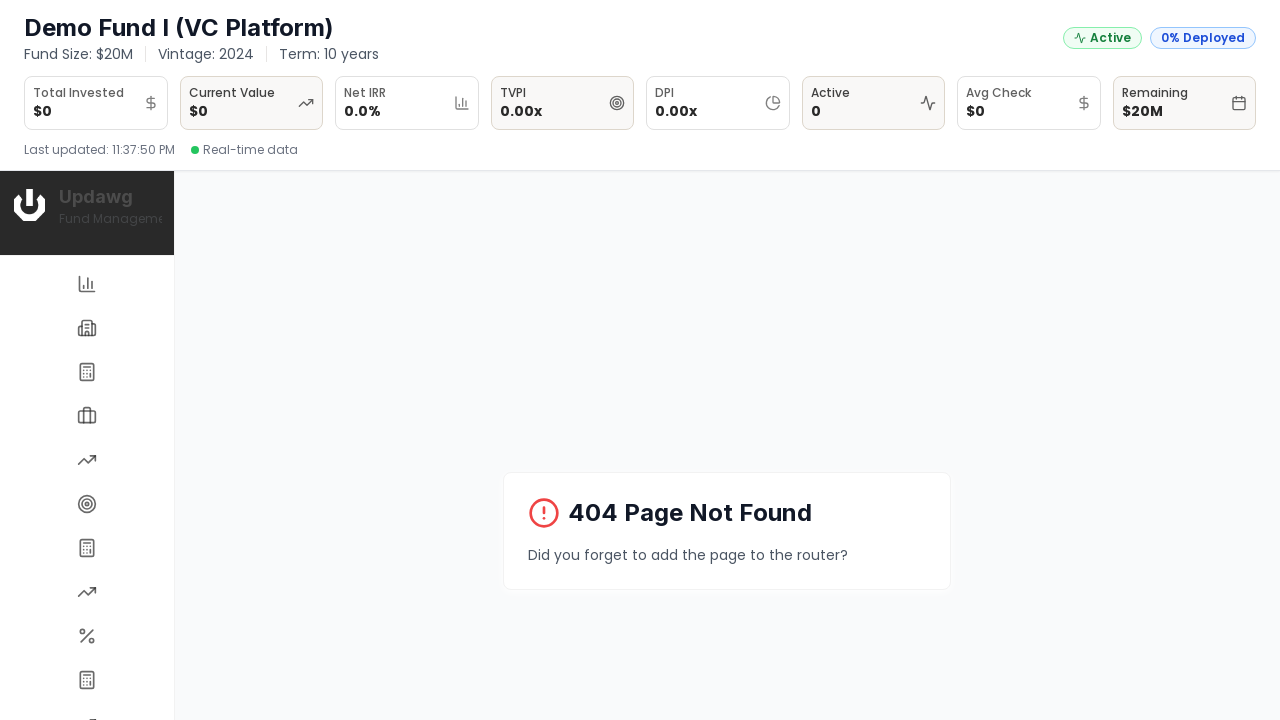

Page loaded and DOM content is ready
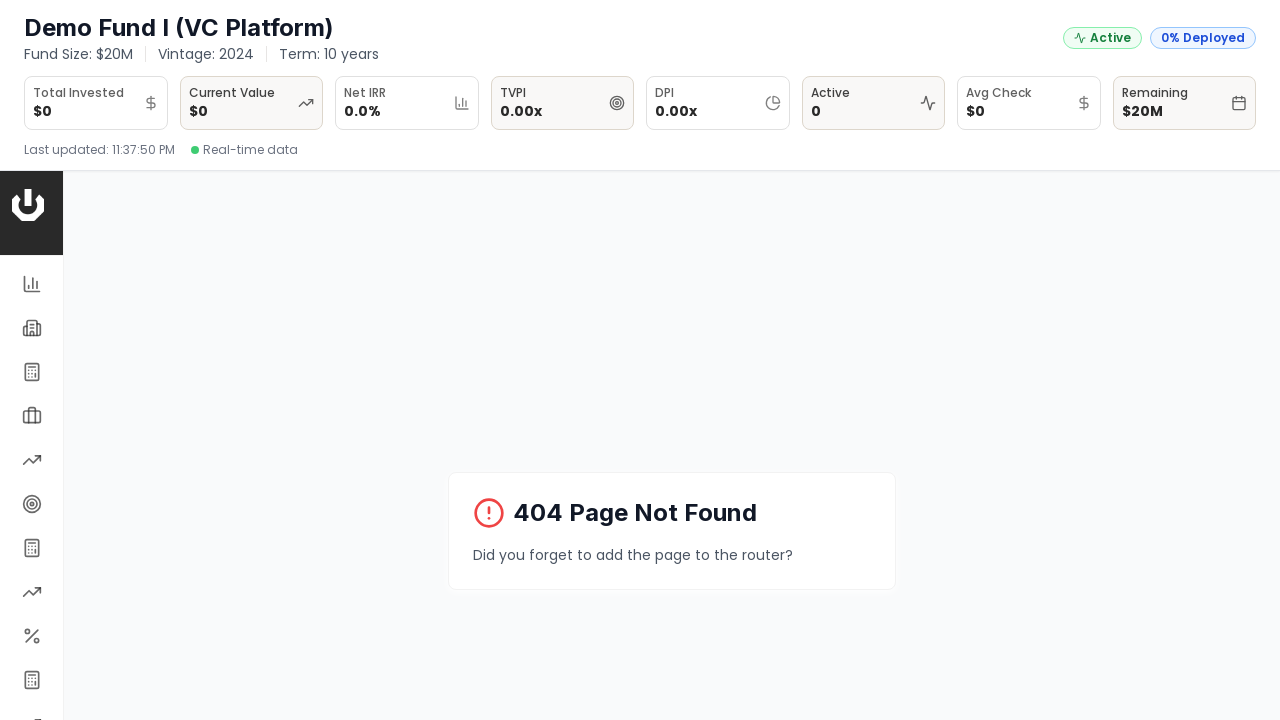

Retrieved body text content
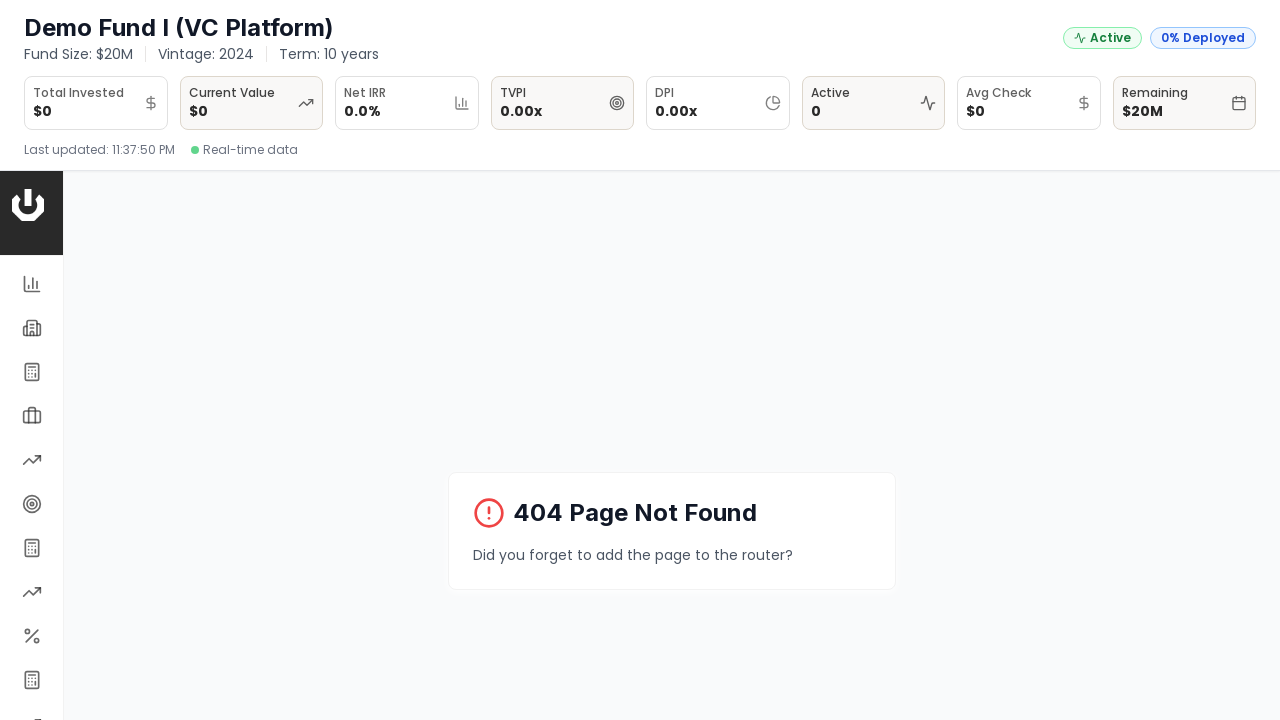

Verified body content exists
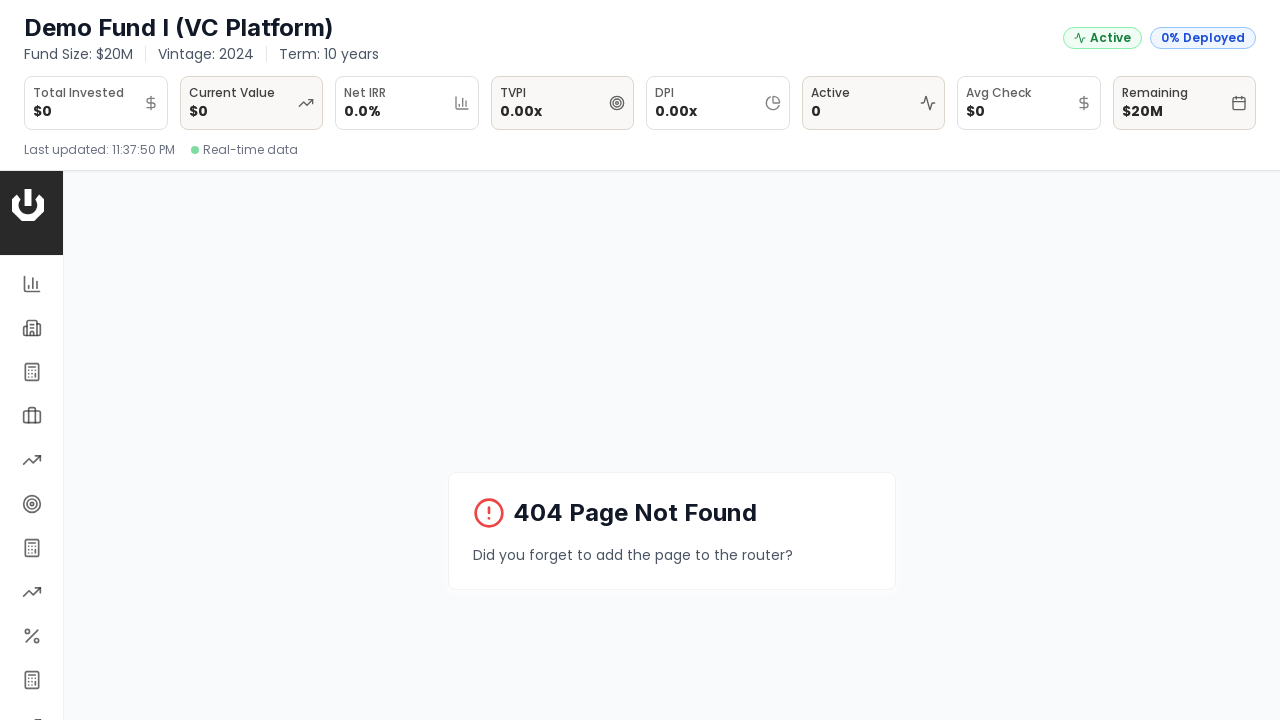

Verified page does not display 'internal server error' message
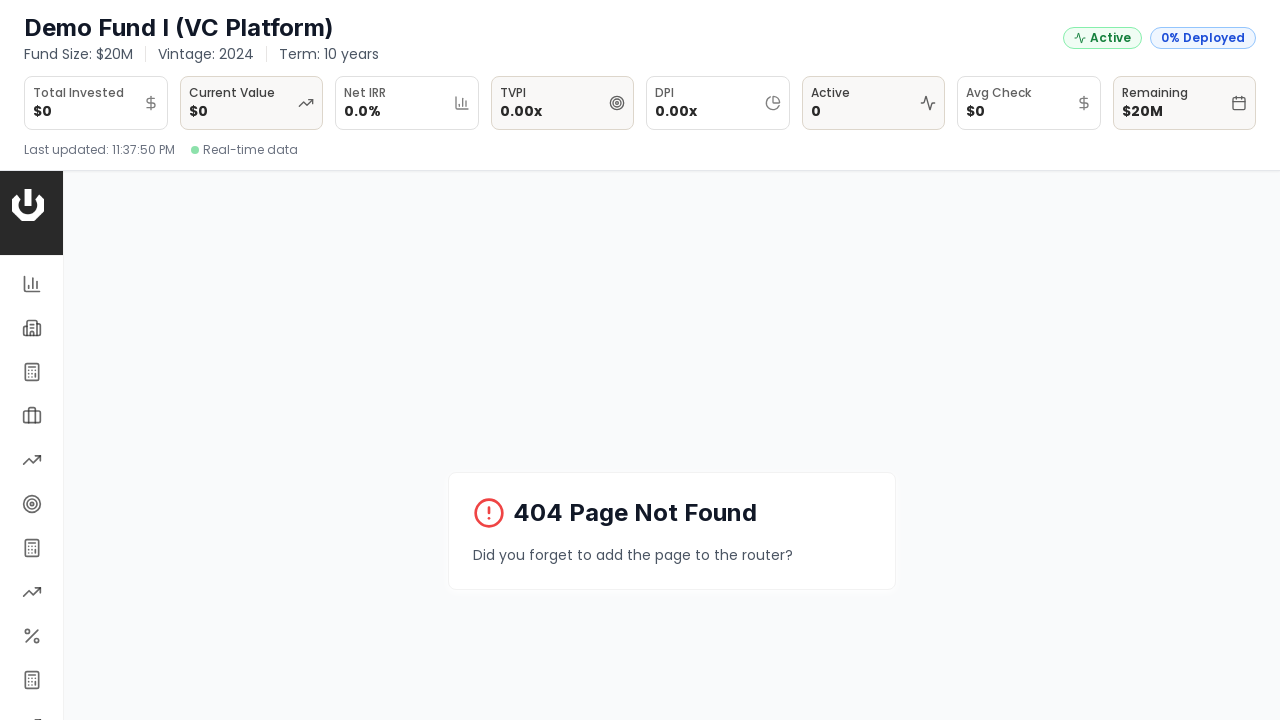

Verified page does not display 'application error' message
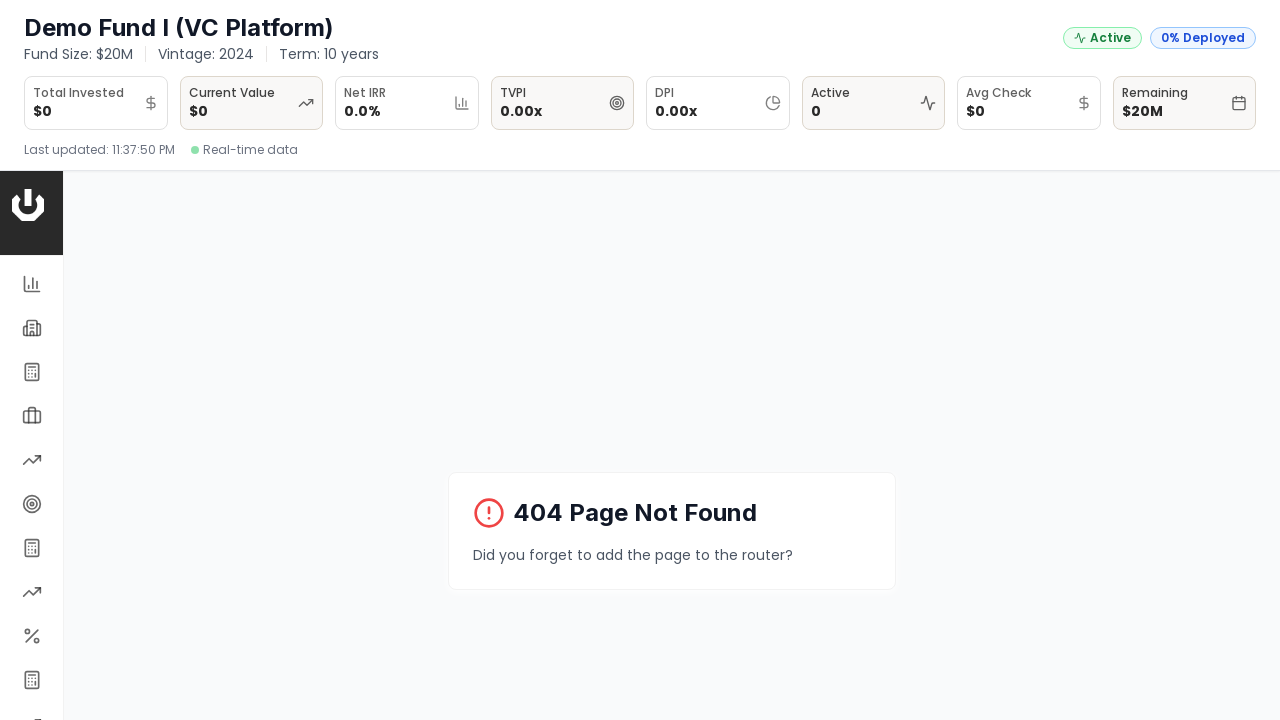

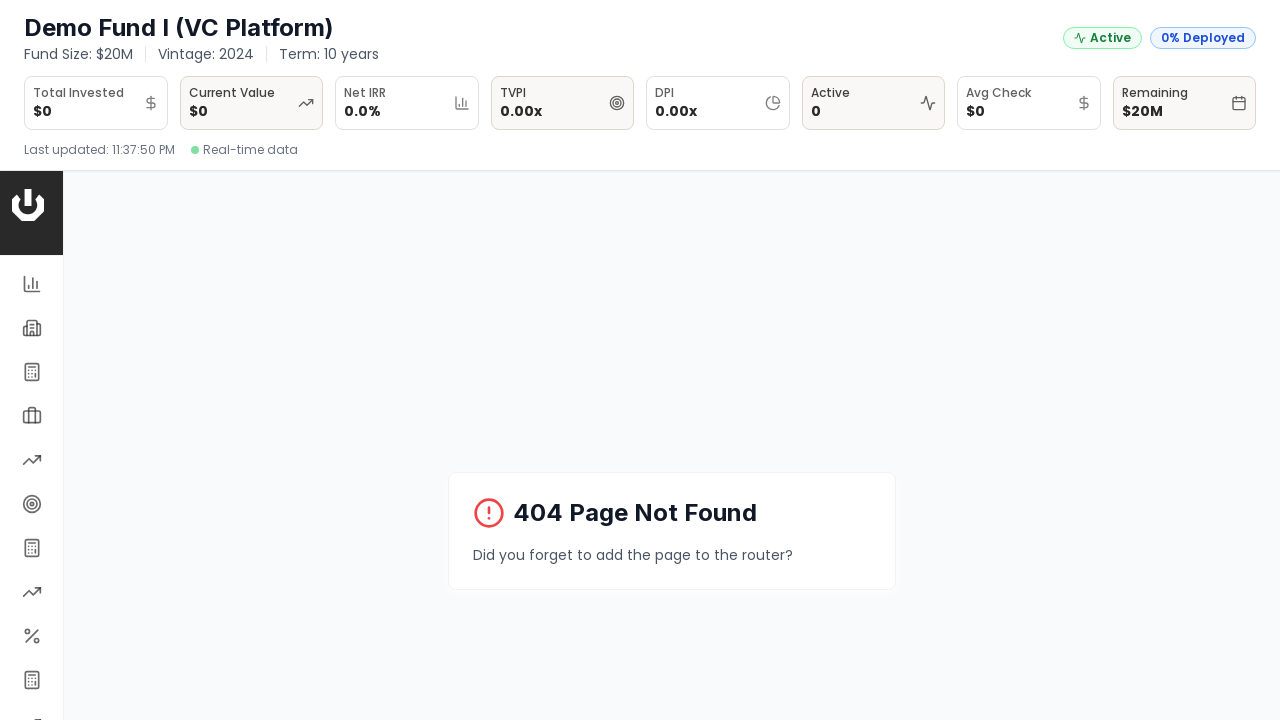